Tests dropdown/select element functionality on a registration form by selecting an option from the Skills dropdown

Starting URL: http://demo.automationtesting.in/Register.html

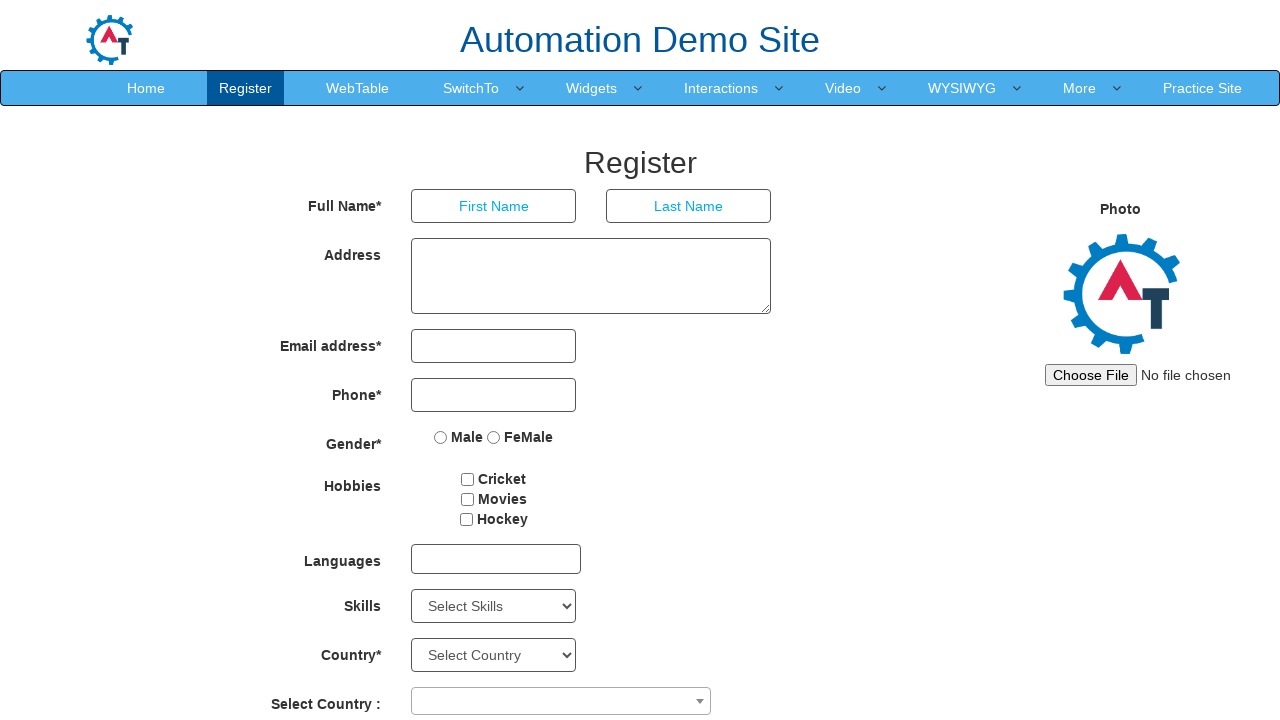

Selected 'Android' option from Skills dropdown on #Skills
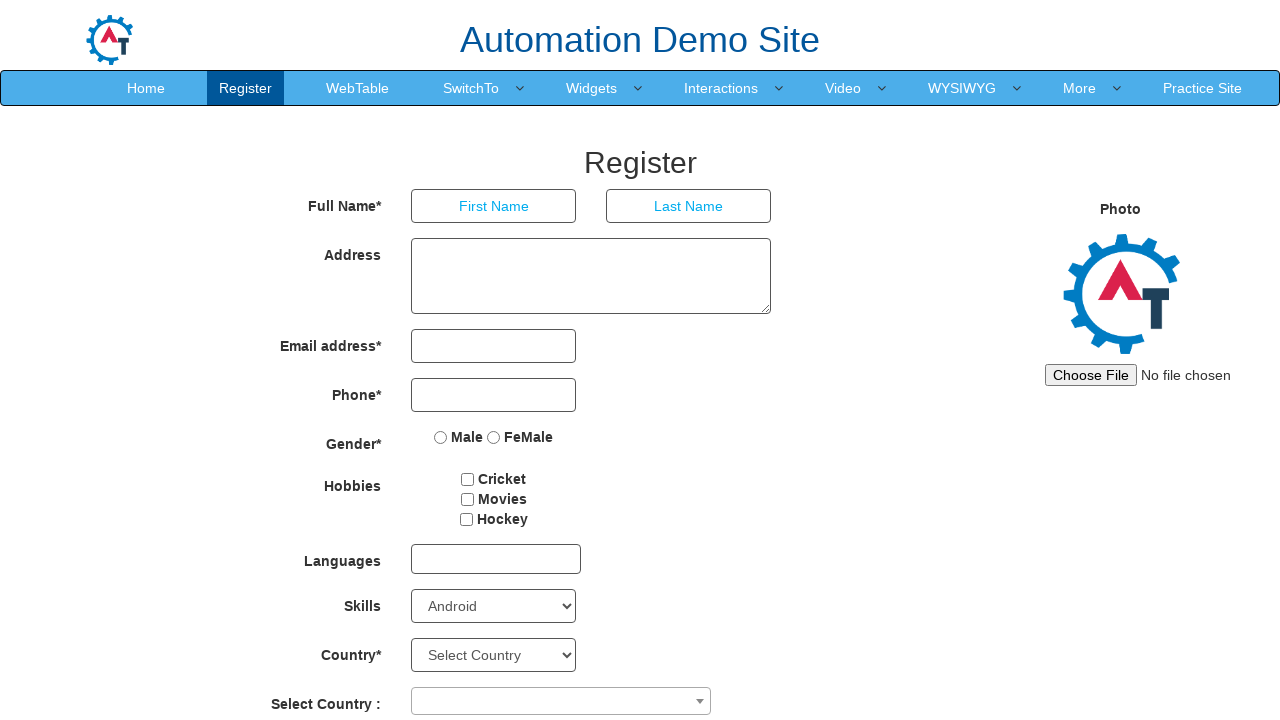

Waited 500ms for dropdown selection to be applied
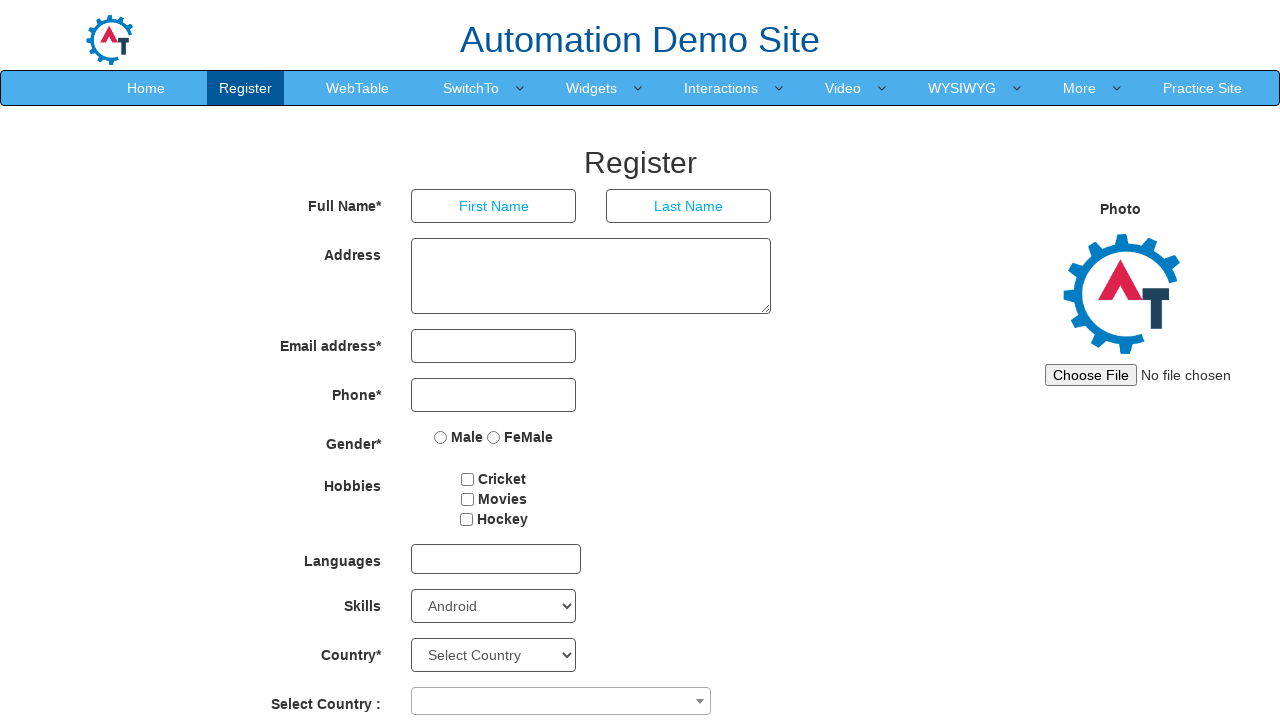

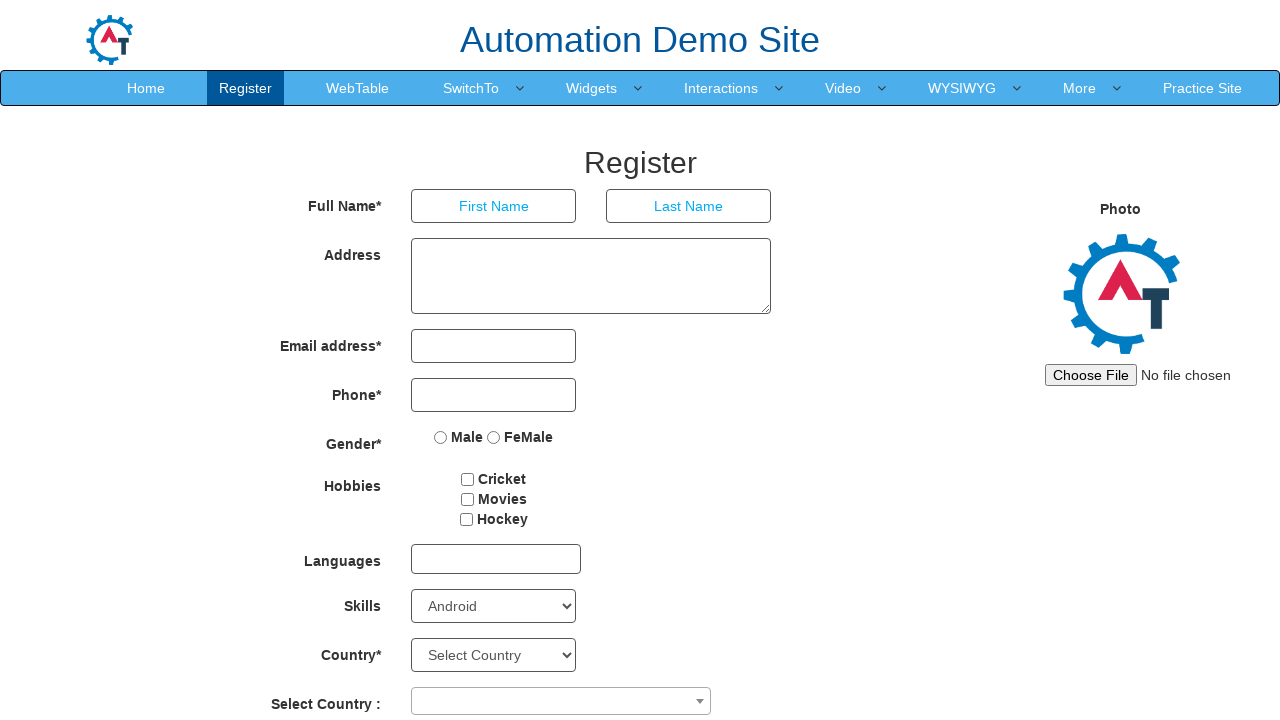